Tests a form with dynamic attributes by filling in full name, email, date, and additional details fields, then submitting the form and waiting for confirmation

Starting URL: https://training-support.net/webelements/dynamic-attributes

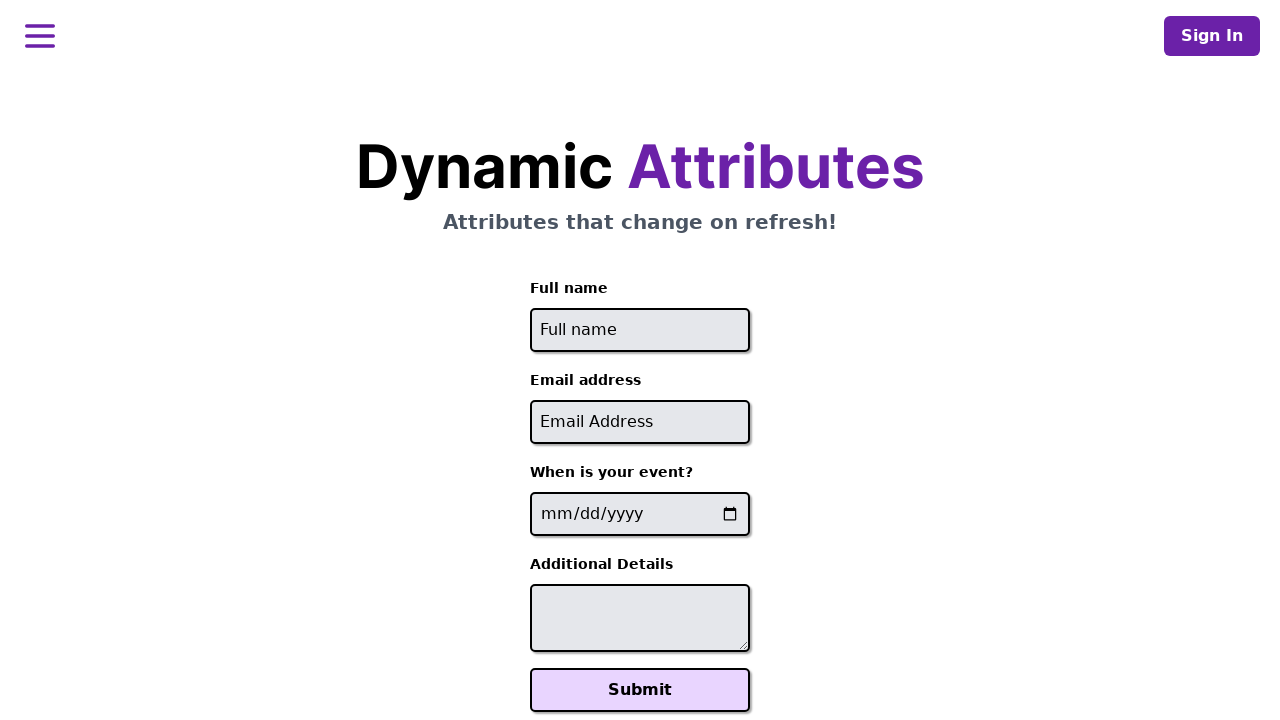

Filled full name field with 'John Smith' on //input[@type='text']
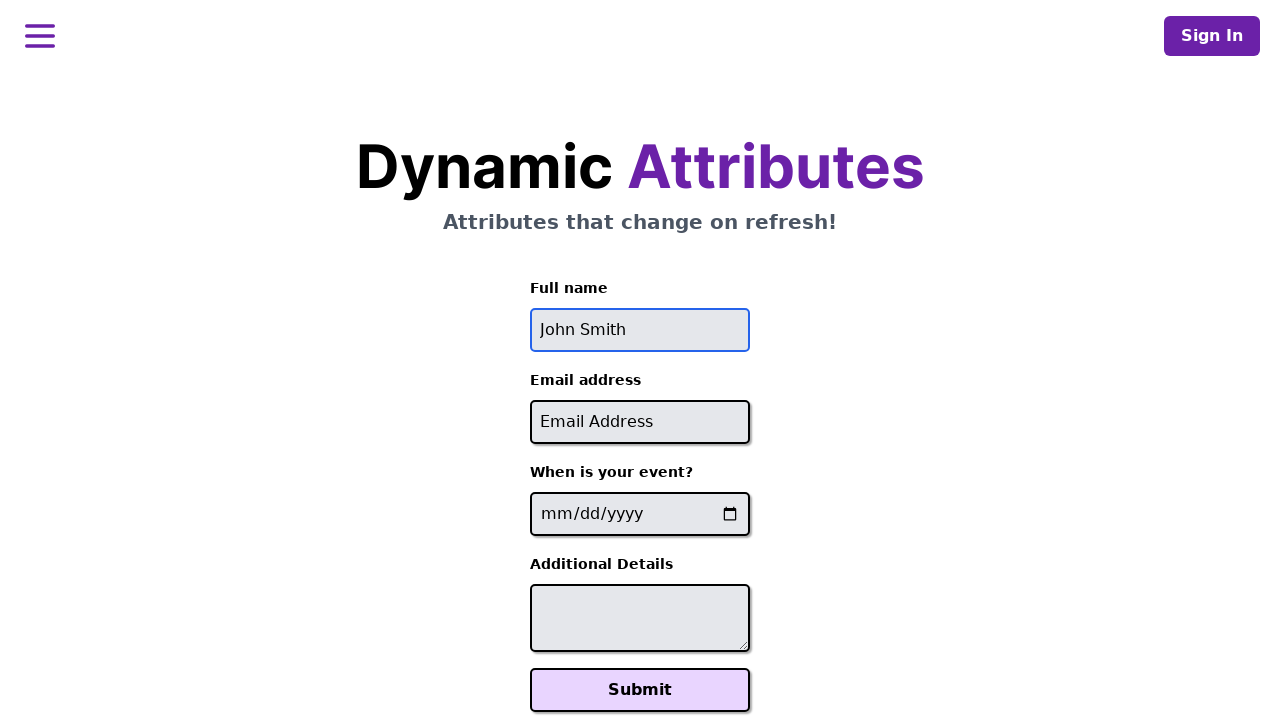

Filled email field with 'john.smith@example.com' on //input[@type='email']
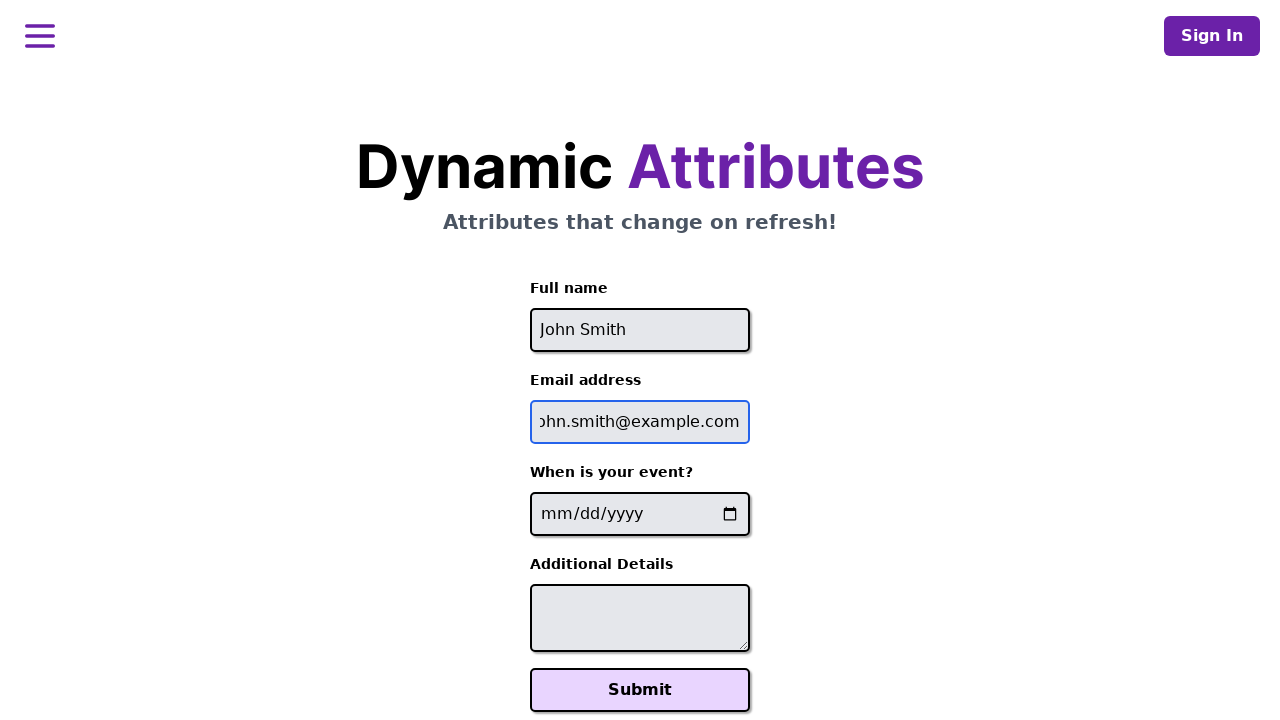

Filled date field with '2025-02-20' on //input[@type='date']
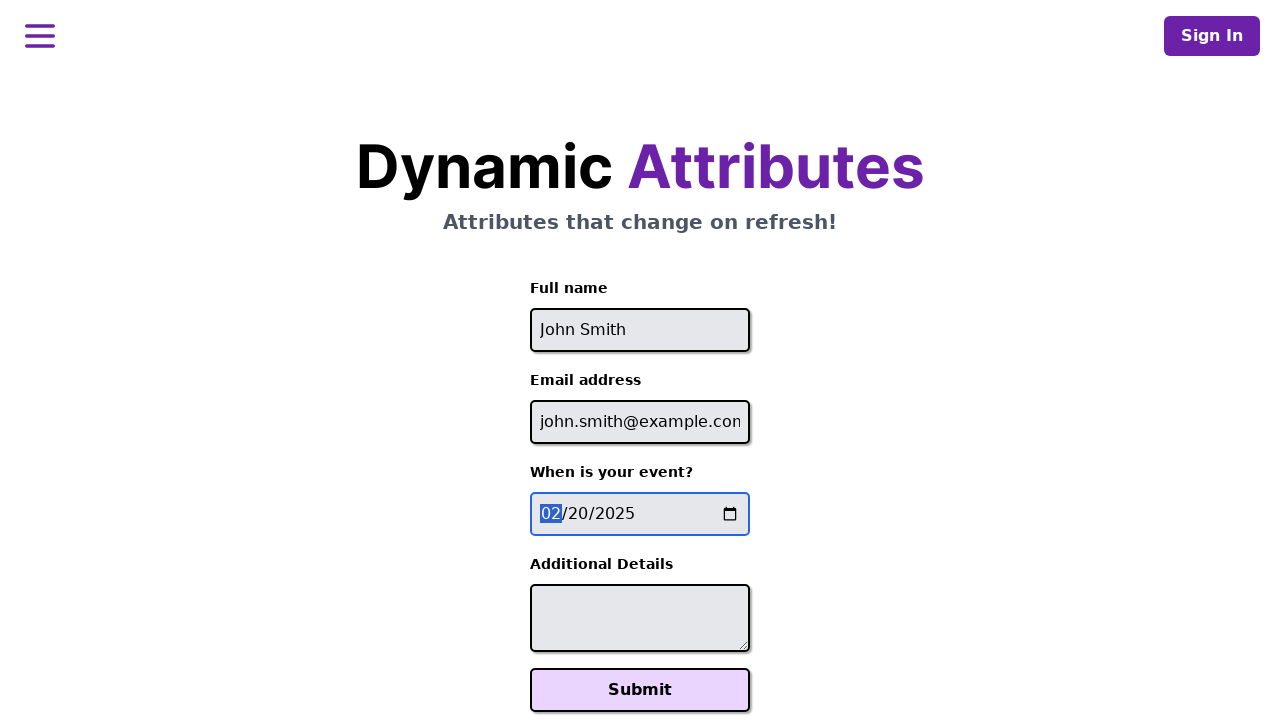

Filled additional details textarea with 'Test submission for dynamic form' on //textarea[contains(@name,'-additional-details-')]
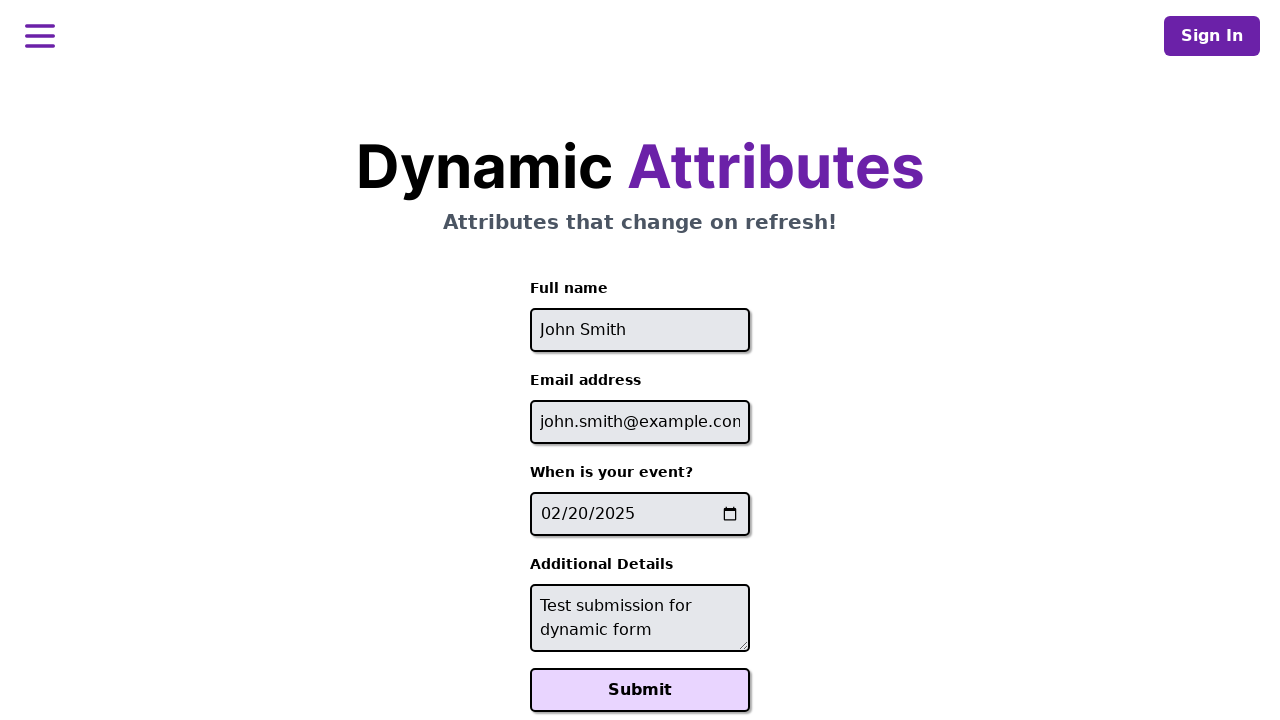

Clicked Submit button to submit the form at (640, 690) on xpath=//button[text()='Submit']
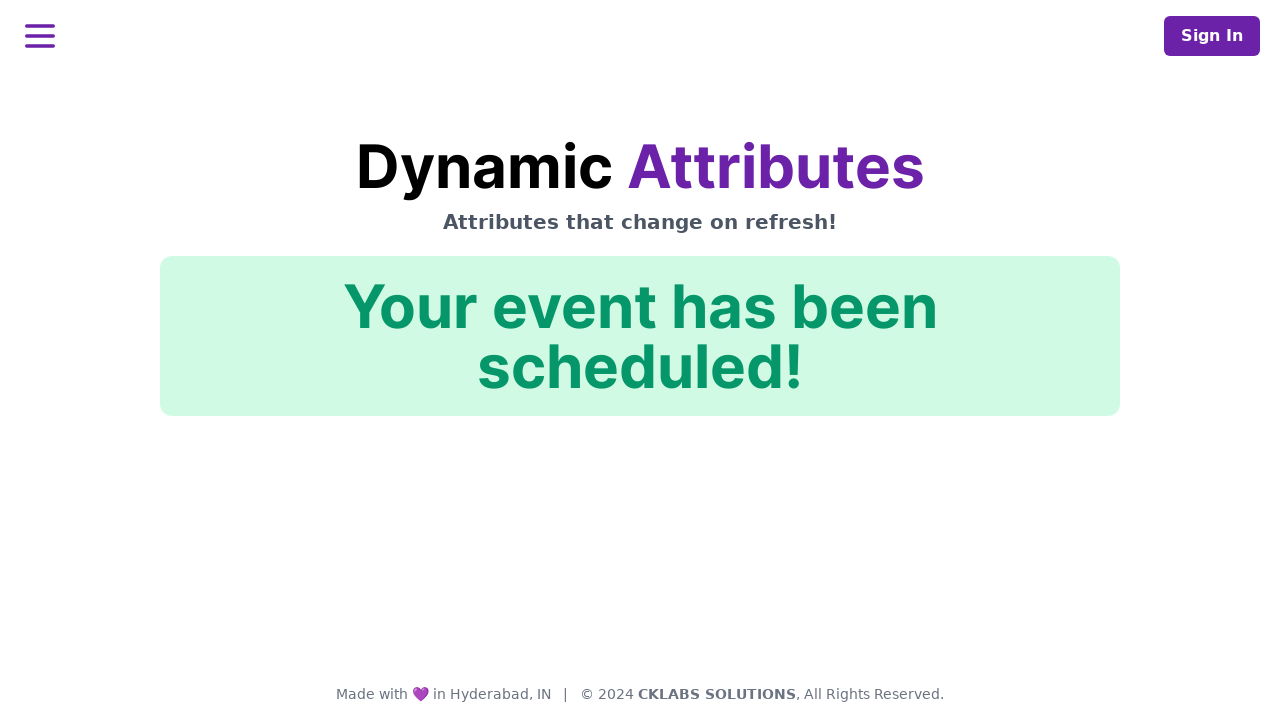

Confirmation message appeared after form submission
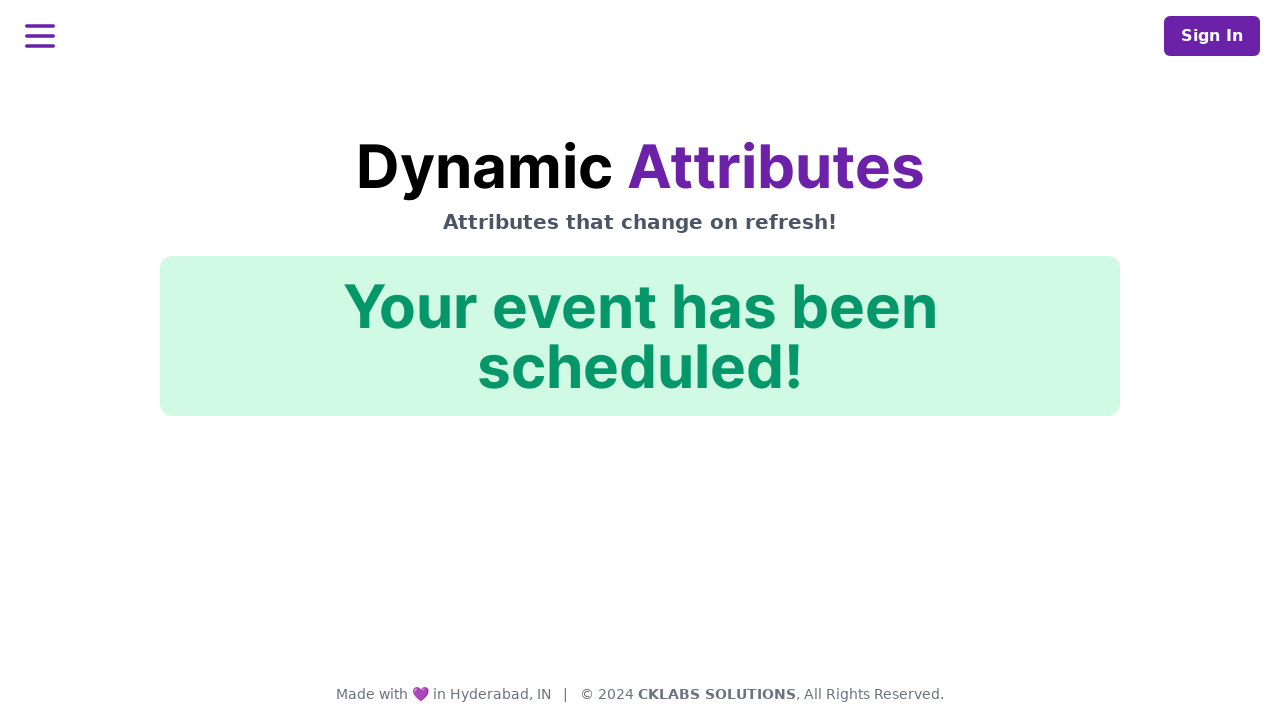

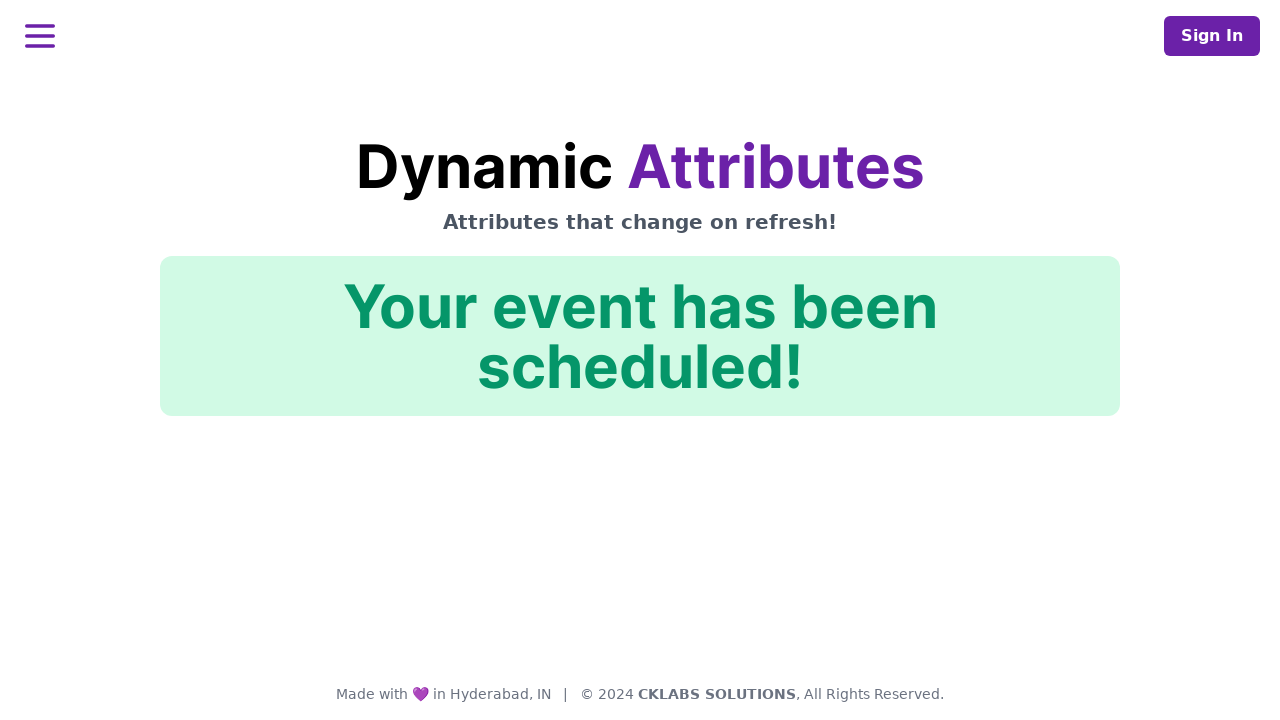